Tests text extraction methods on an element with visibility:hidden styling

Starting URL: https://demoapp-sable-gamma.vercel.app/

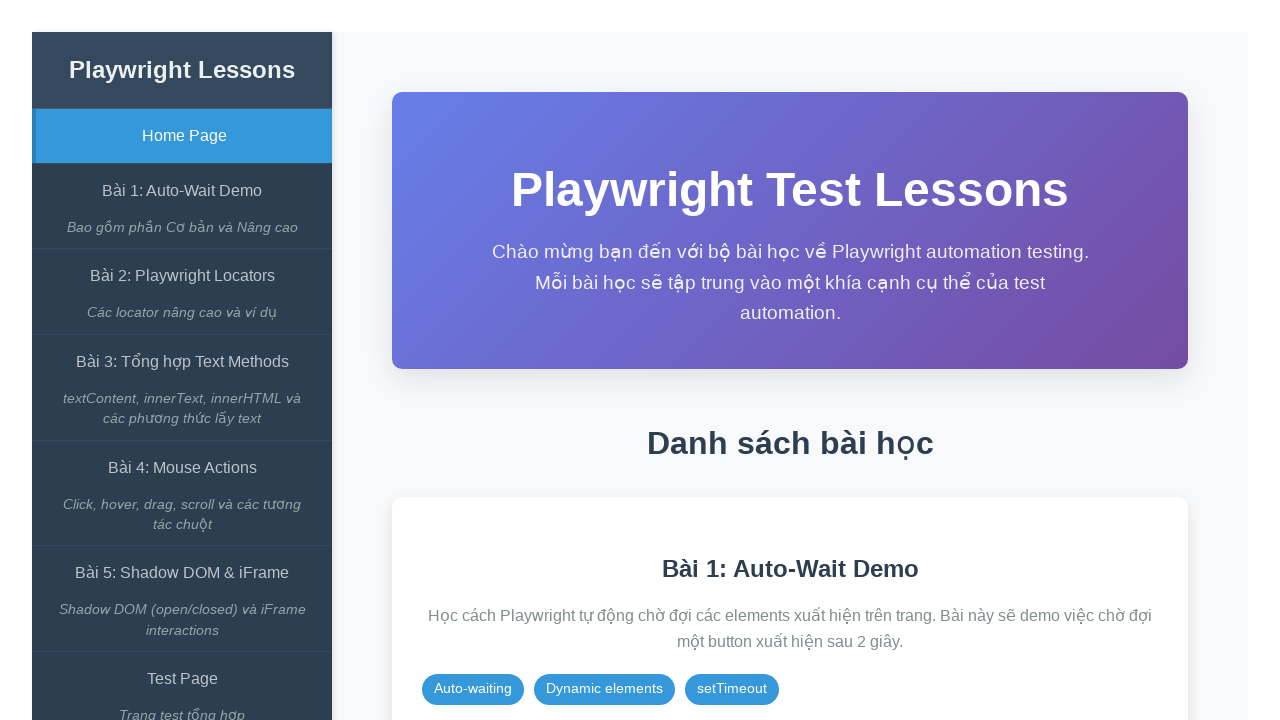

Clicked on 'Bài 3: Tổng hợp Text Methods' lesson link at (182, 362) on internal:role=link[name="Bài 3: Tổng hợp Text Methods"i]
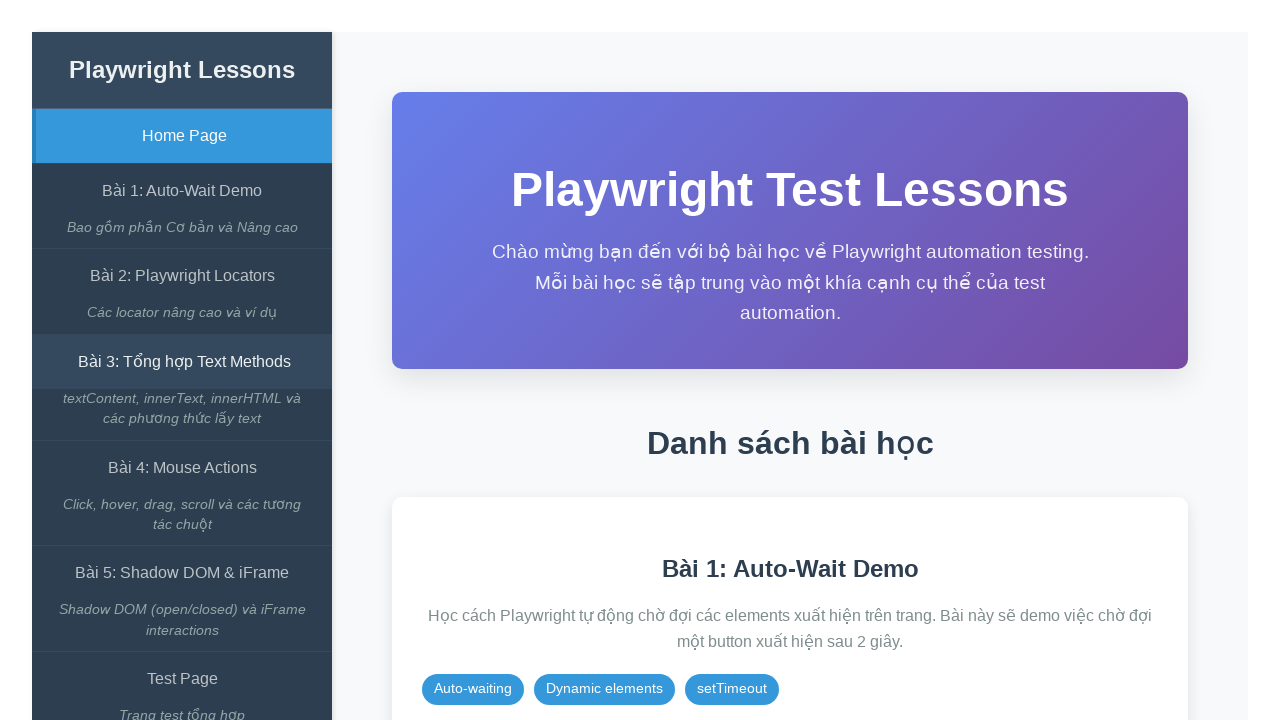

Demo element #demo-element-2 is present and ready
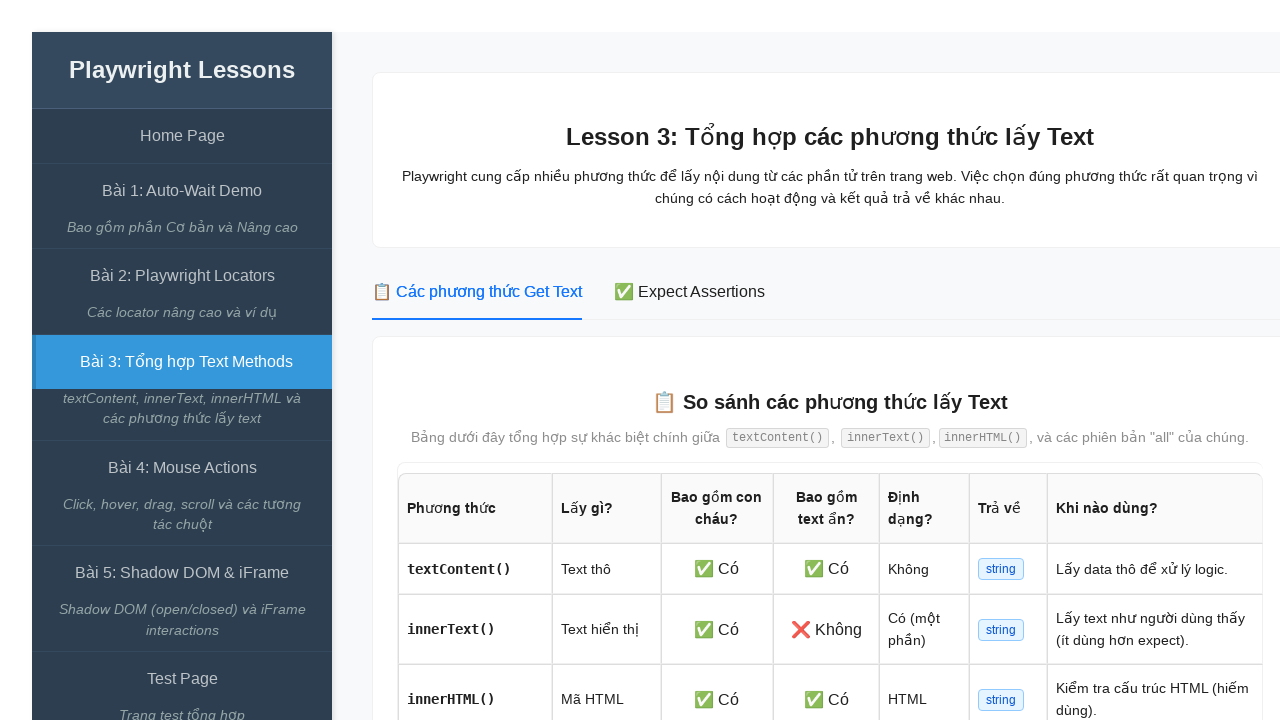

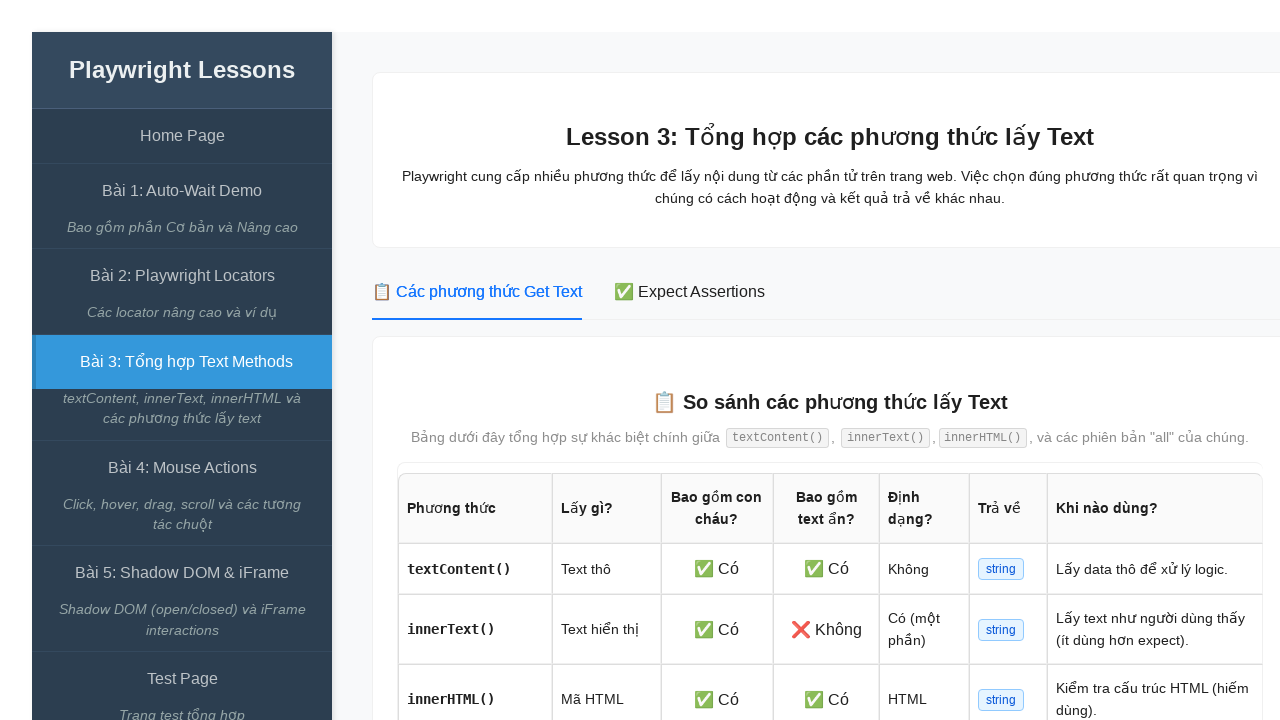